Navigates to a Selenium practice page and verifies the page title matches the expected value

Starting URL: https://www.tutorialspoint.com/selenium/practice/selenium_automation_practice.php

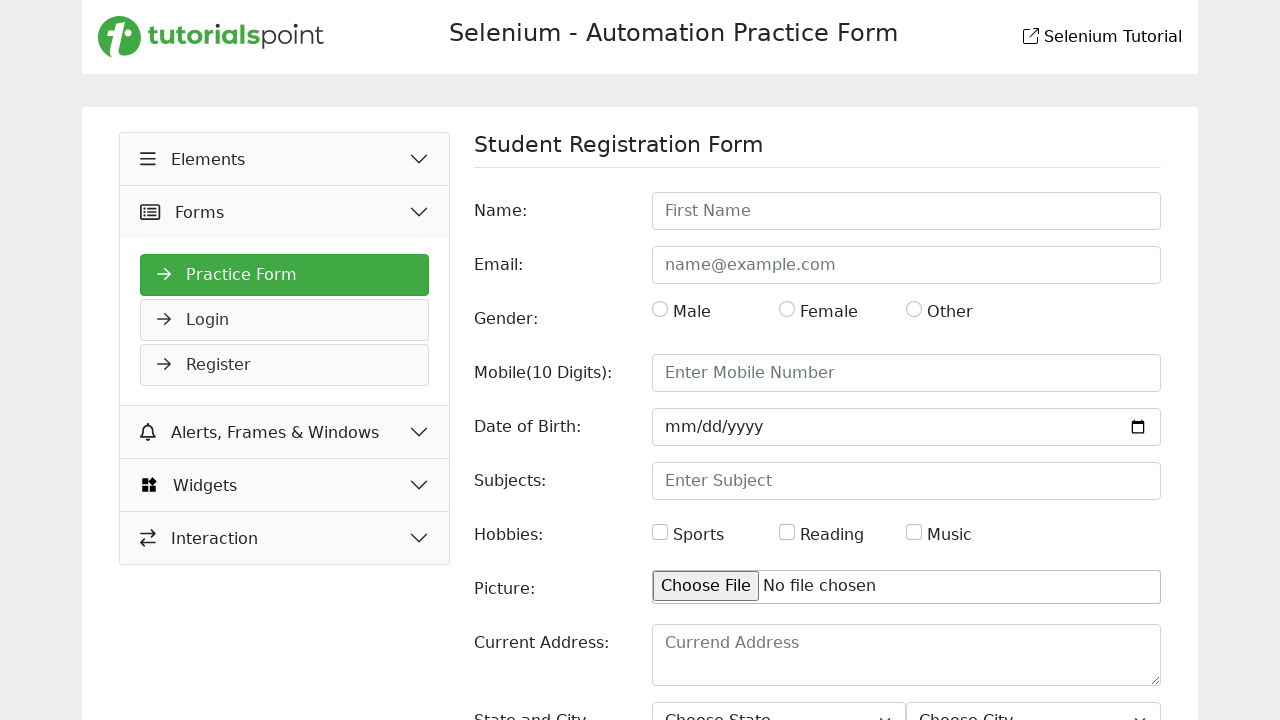

Waited for TutorialsPoint link element to load on page
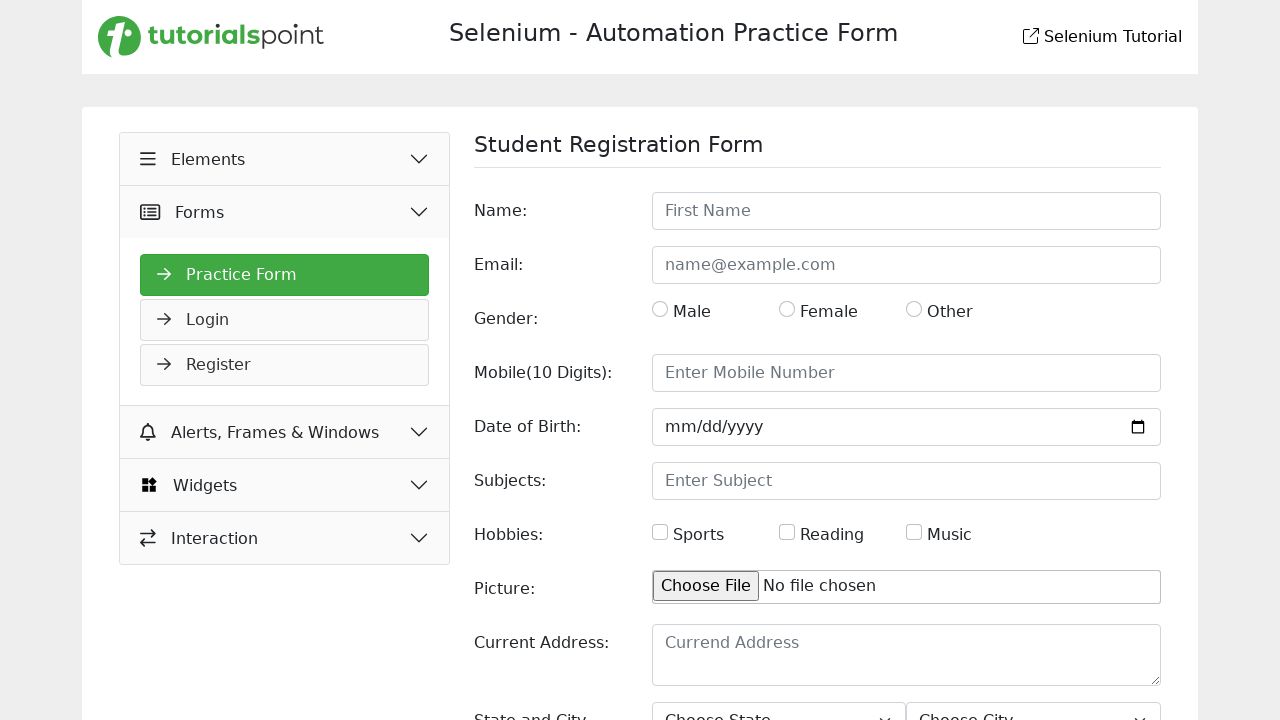

Retrieved page title
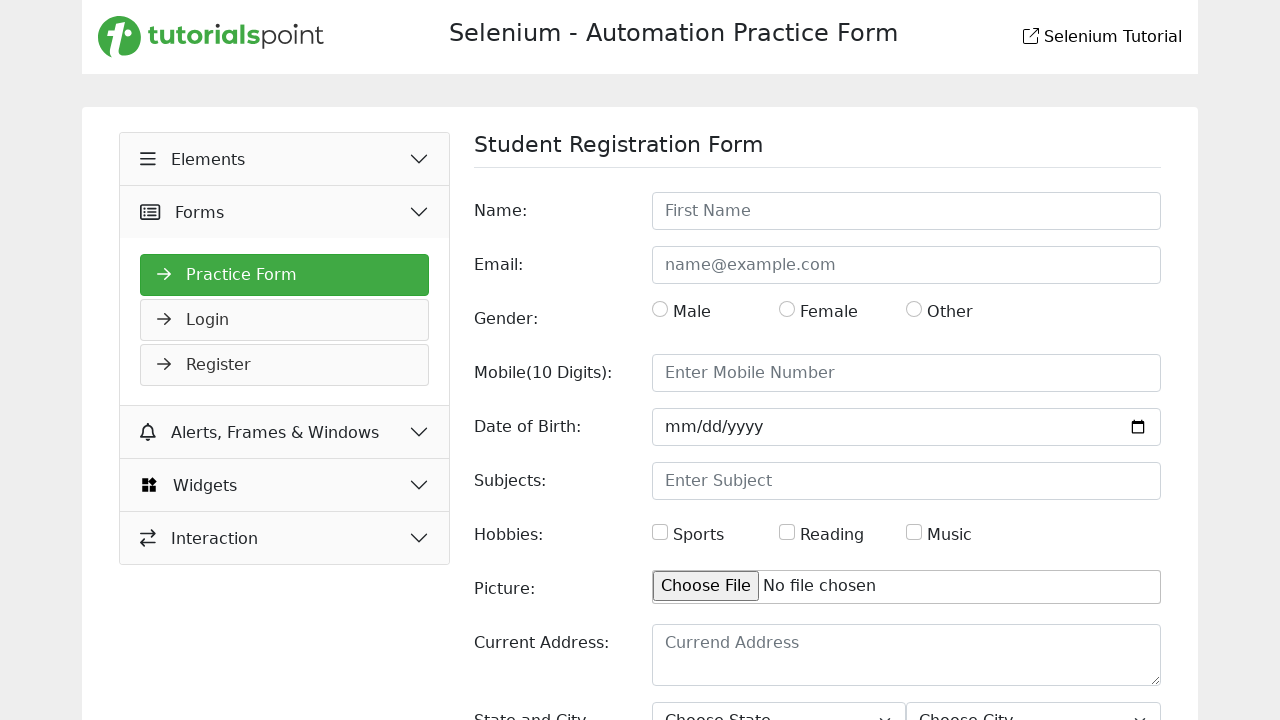

Page title verified successfully: Selenium Practice - Student Registration Form
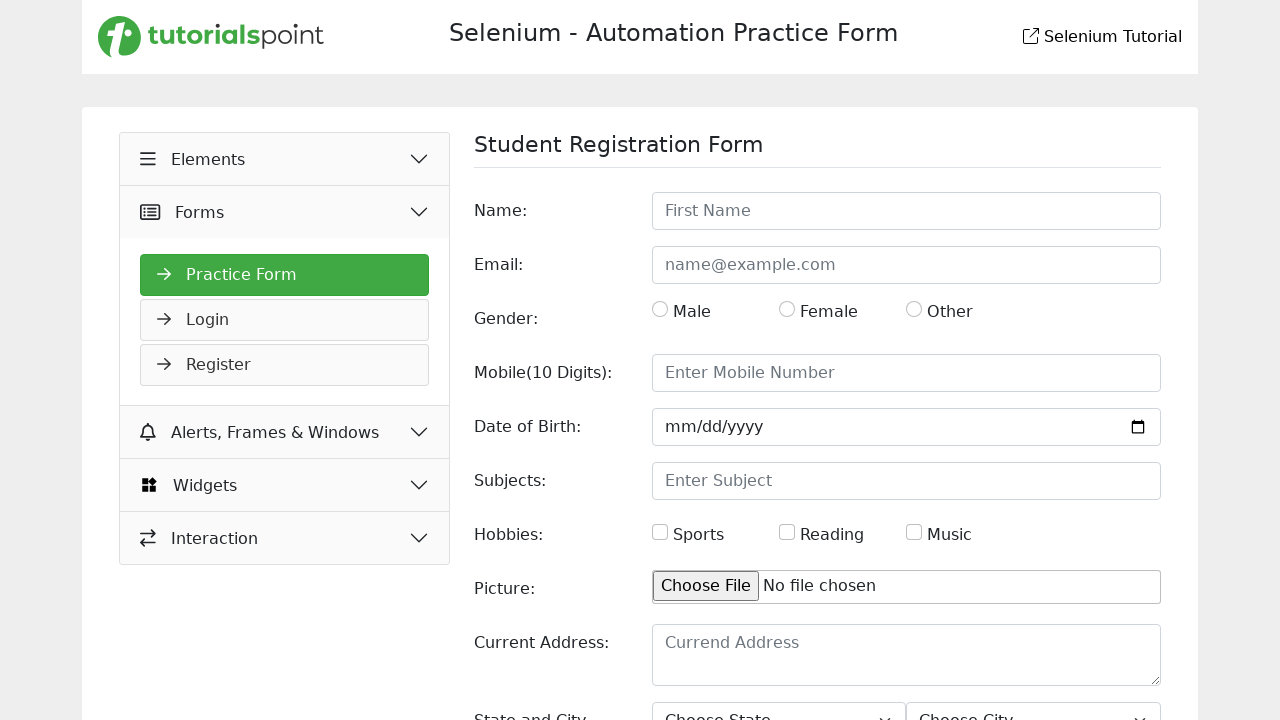

Retrieved current page URL
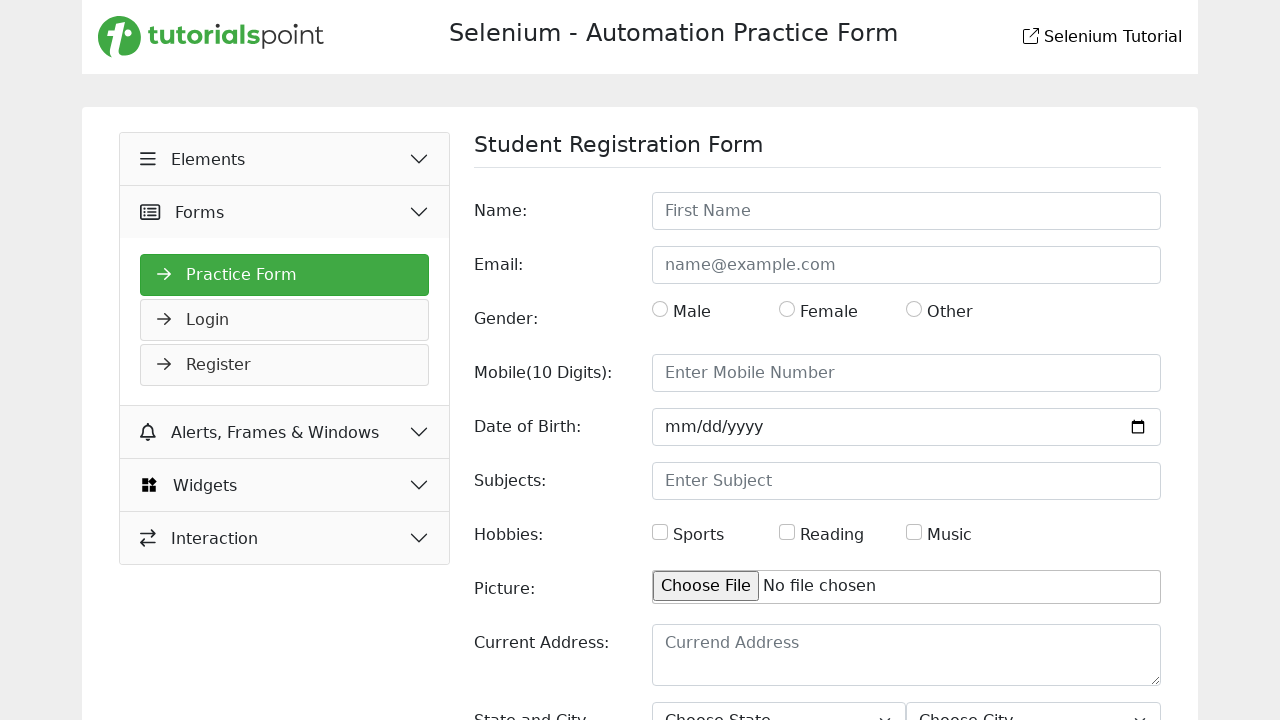

Logged current URL: https://www.tutorialspoint.com/selenium/practice/selenium_automation_practice.php
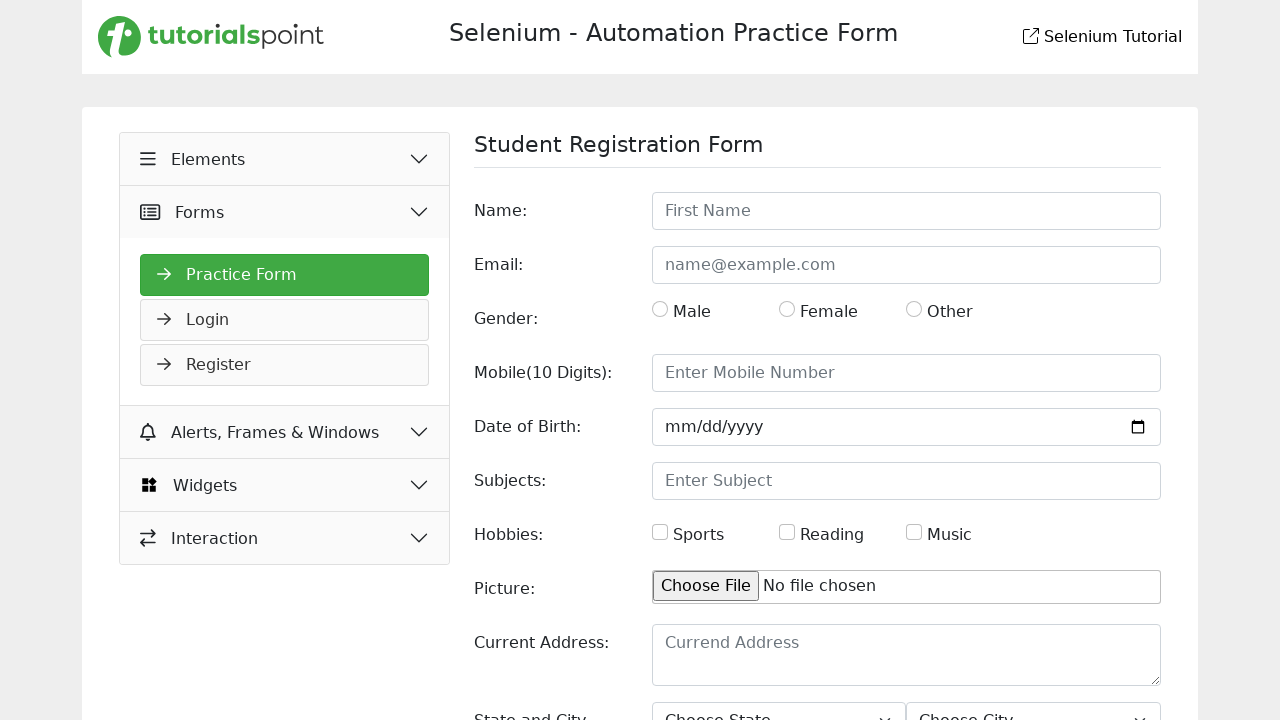

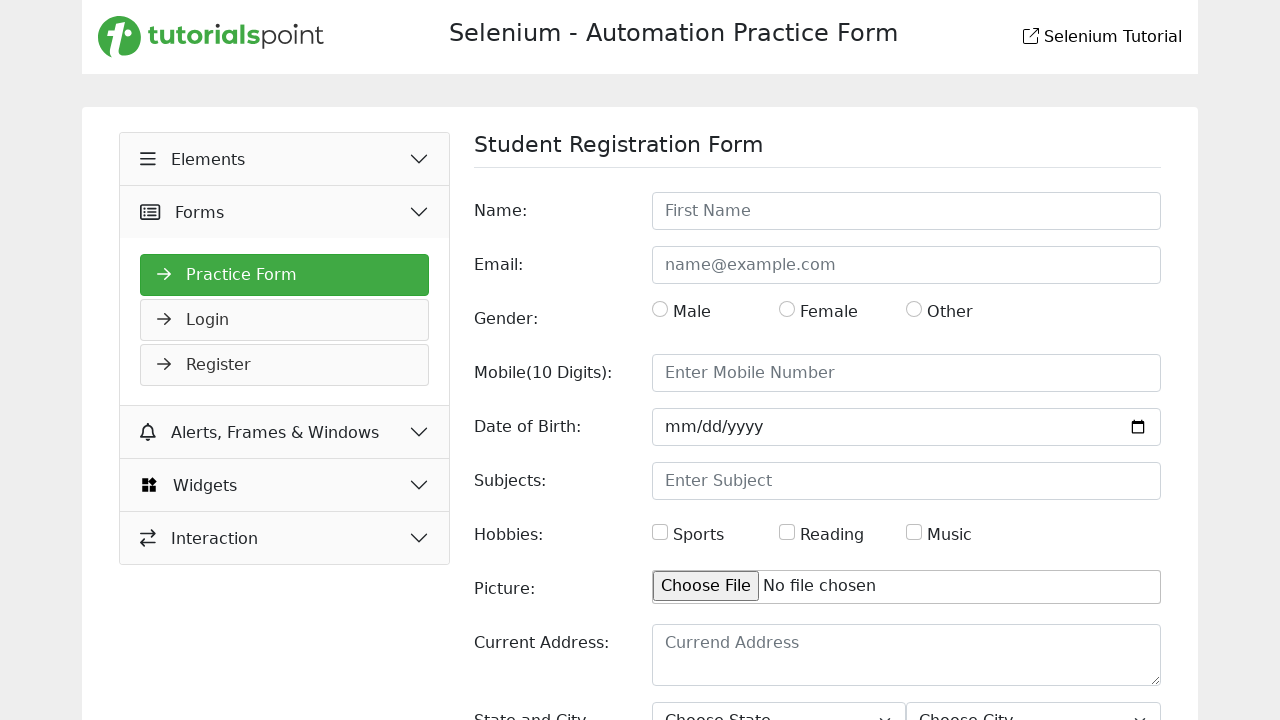